Tests hover functionality by hovering over three image elements and verifying their captions become visible

Starting URL: https://the-internet.herokuapp.com/hovers

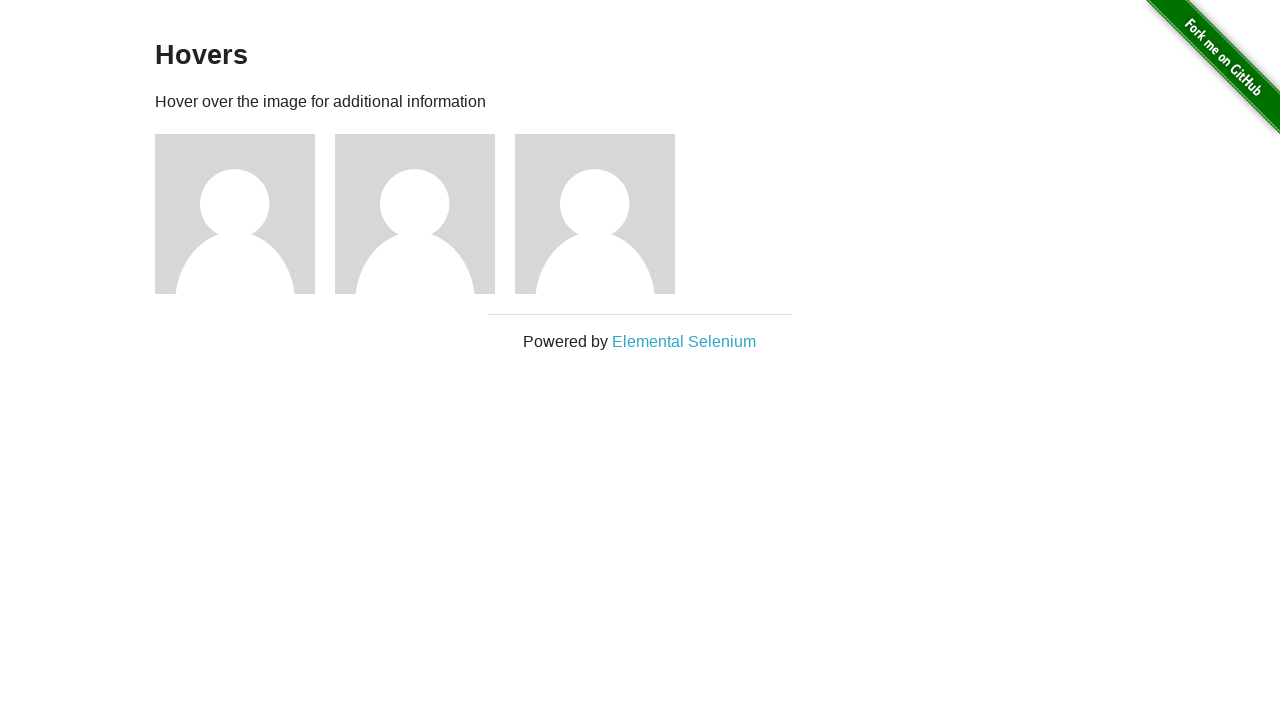

Hovered over figure 1 at (245, 214) on div.figure >> nth=0
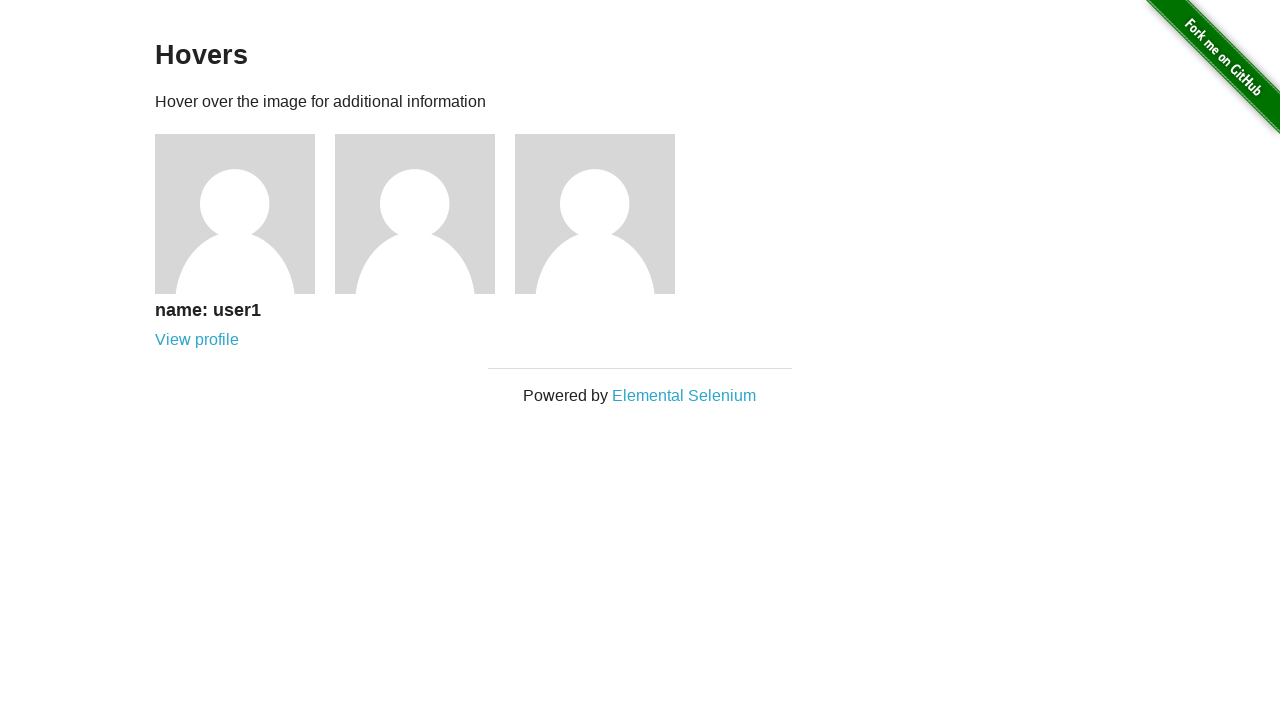

Caption became visible for figure 1
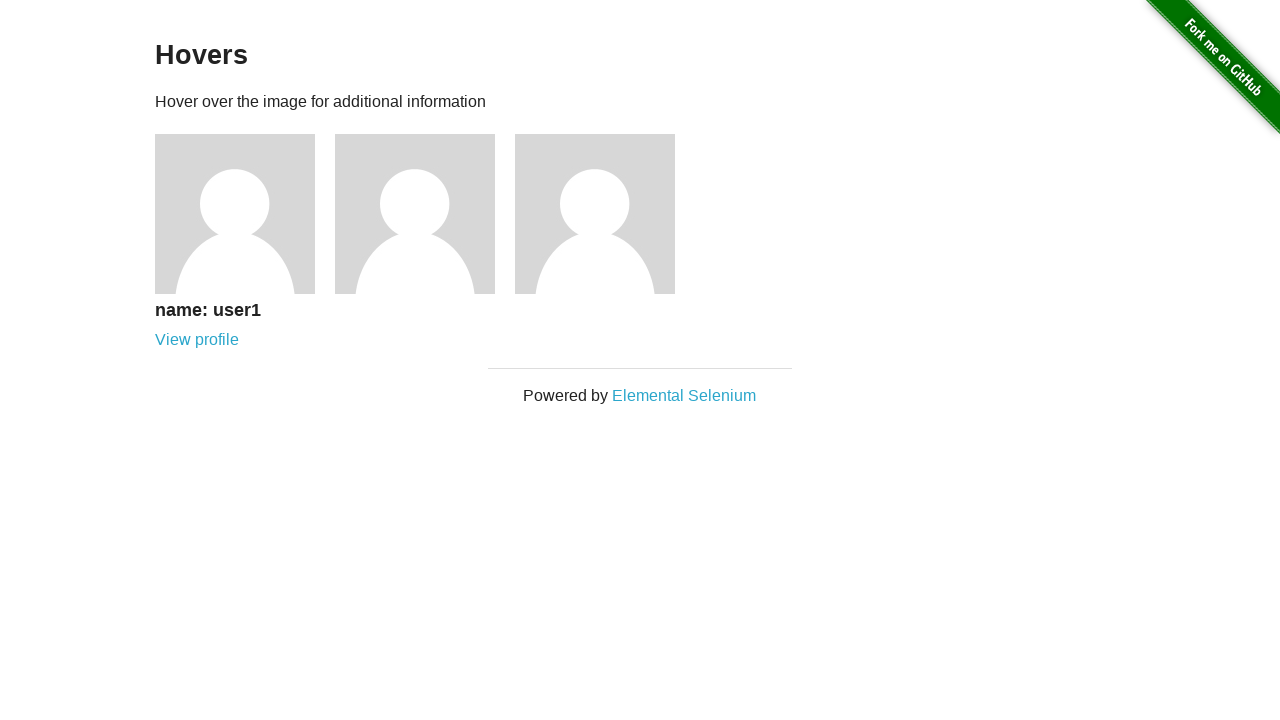

Hovered over figure 2 at (425, 214) on div.figure >> nth=1
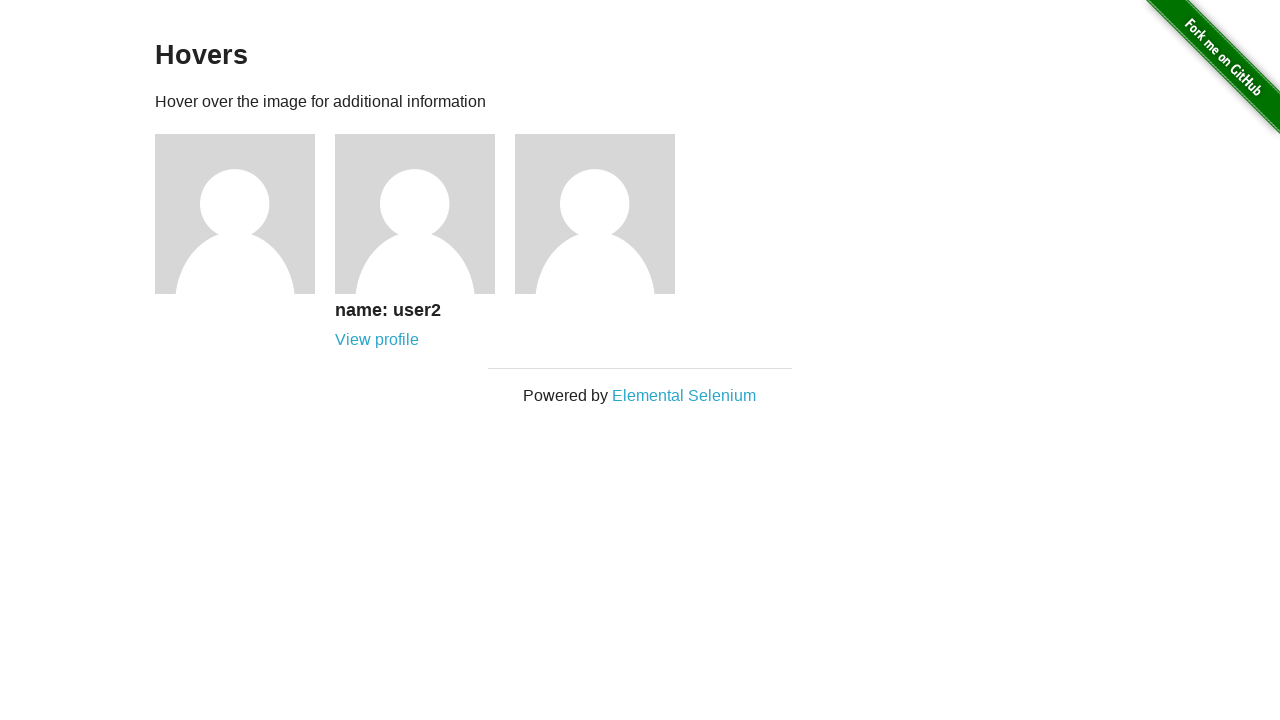

Caption became visible for figure 2
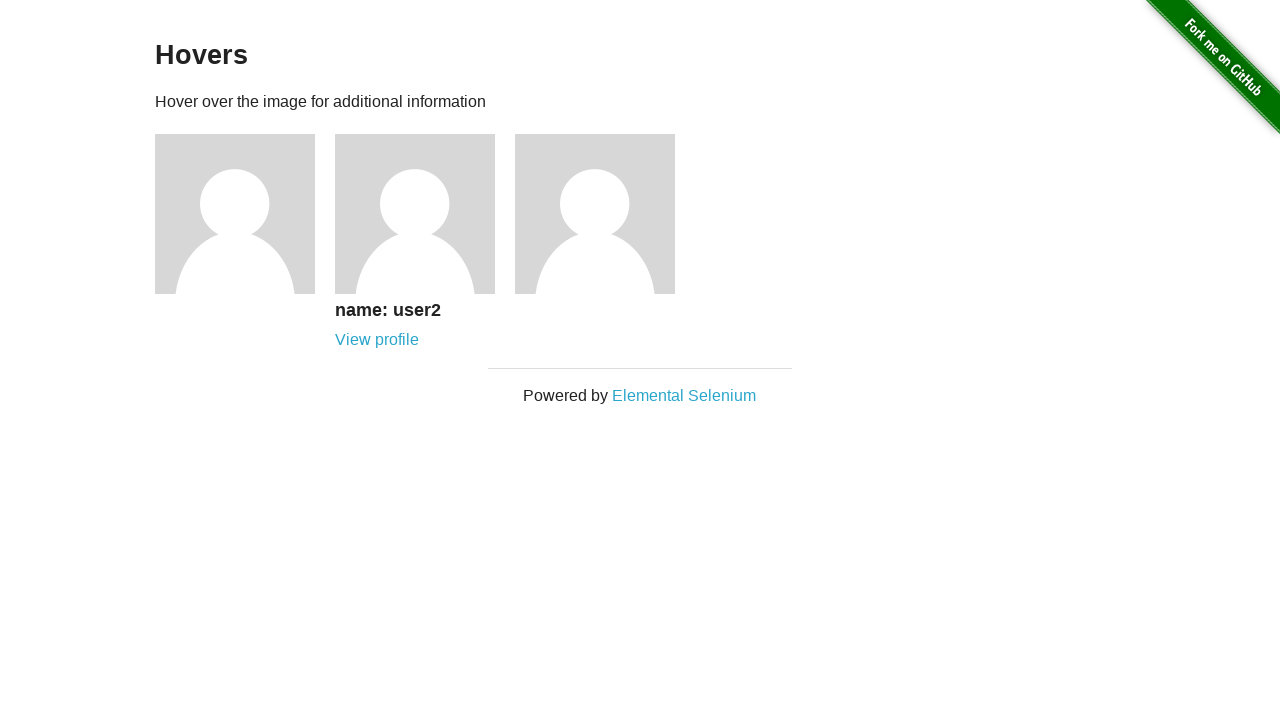

Hovered over figure 3 at (605, 214) on div.figure >> nth=2
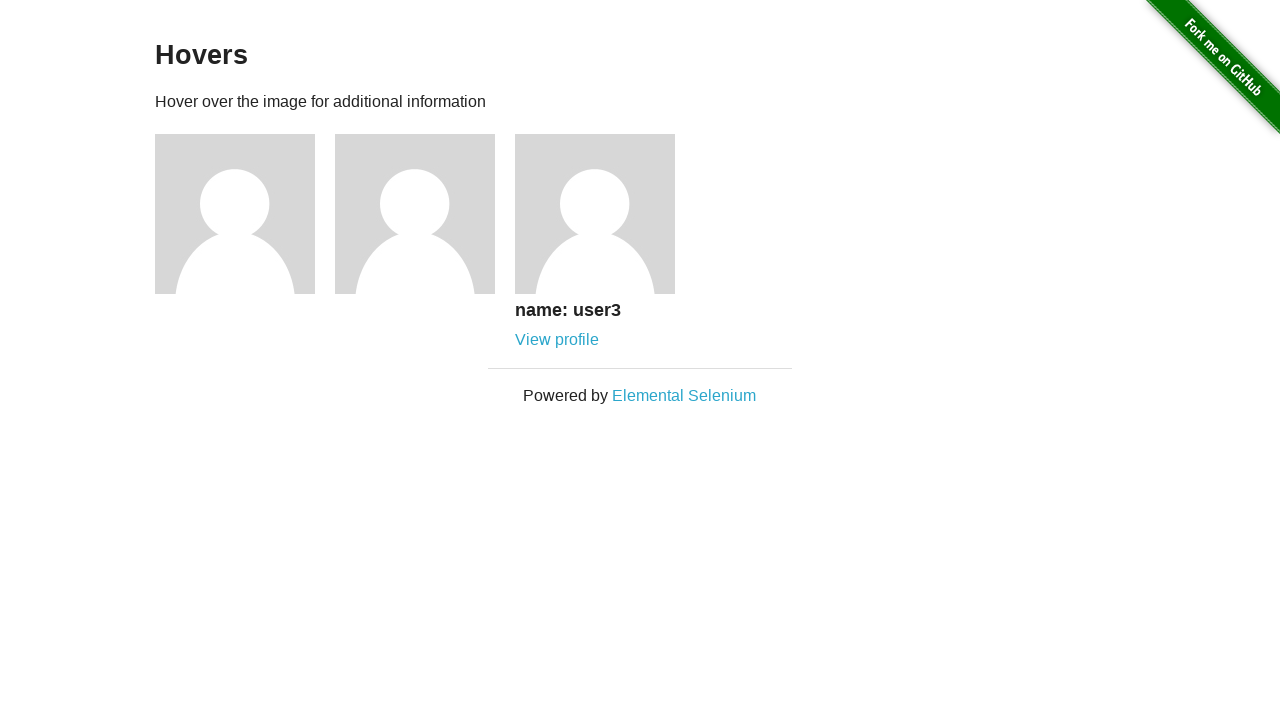

Caption became visible for figure 3
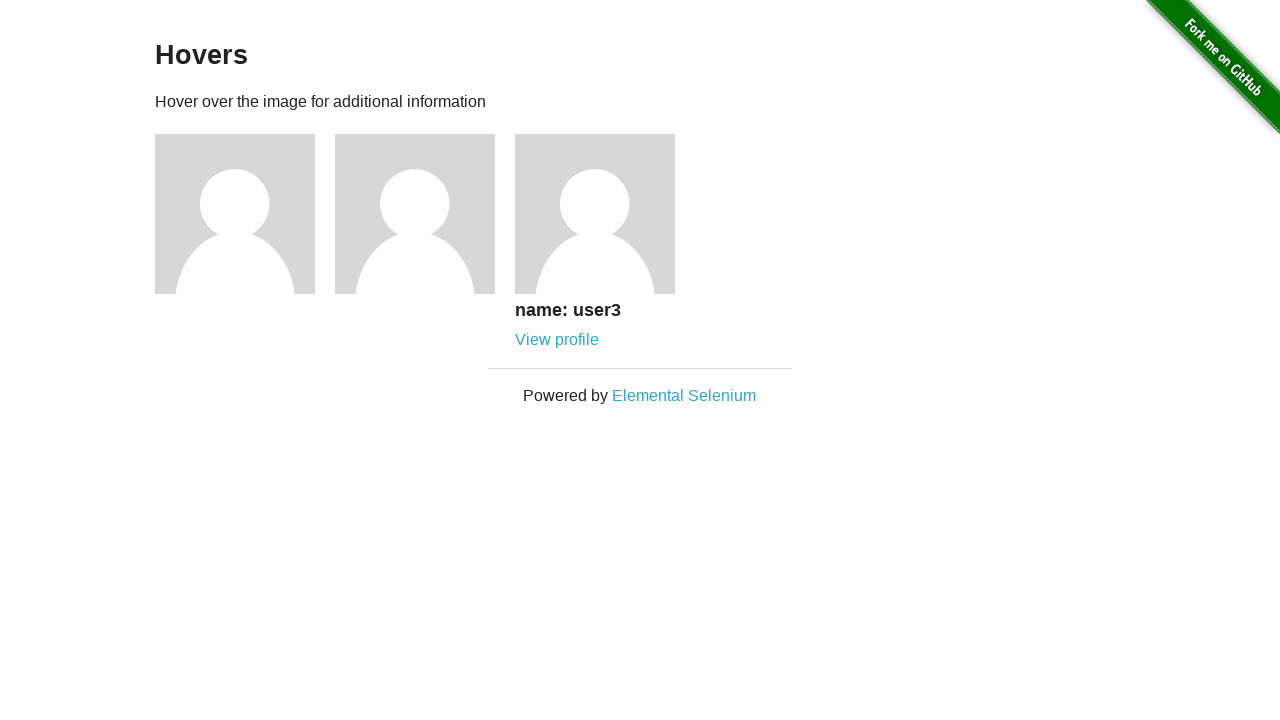

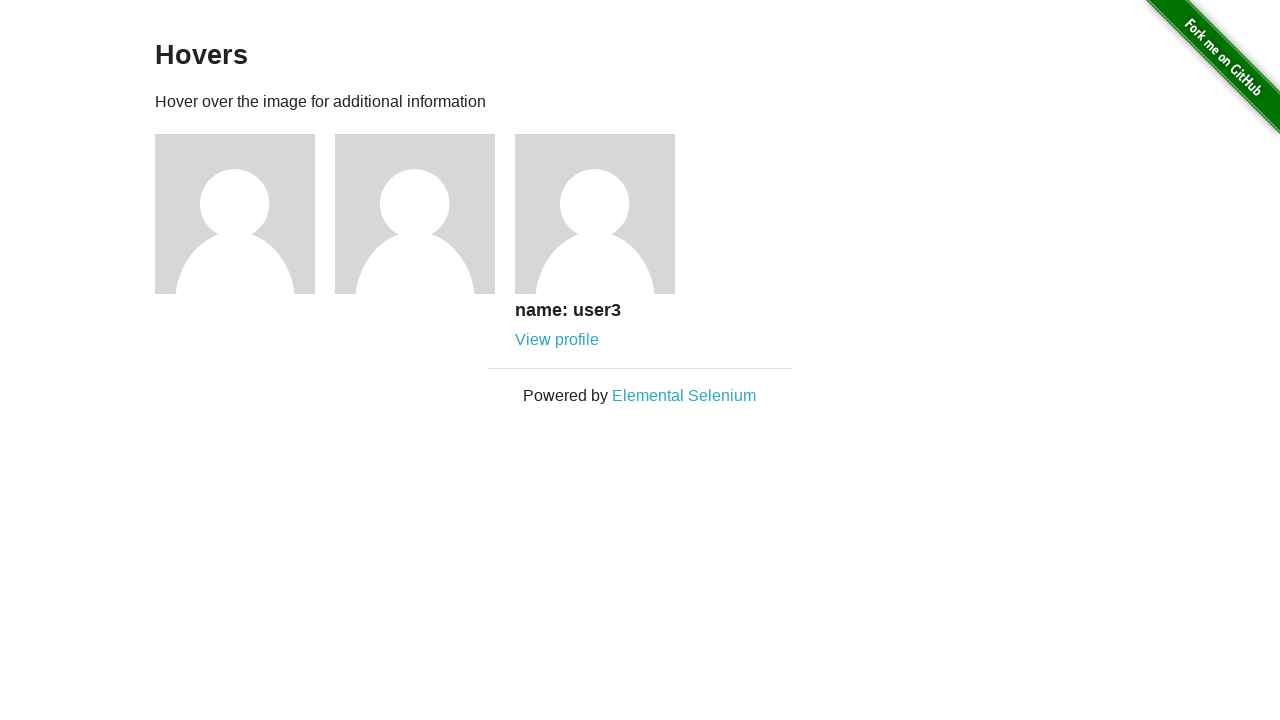